Tests dynamic loading by clicking the start button and waiting for the loading indicator to become invisible, then verifies "Hello World!" text appears.

Starting URL: https://automationfc.github.io/dynamic-loading/

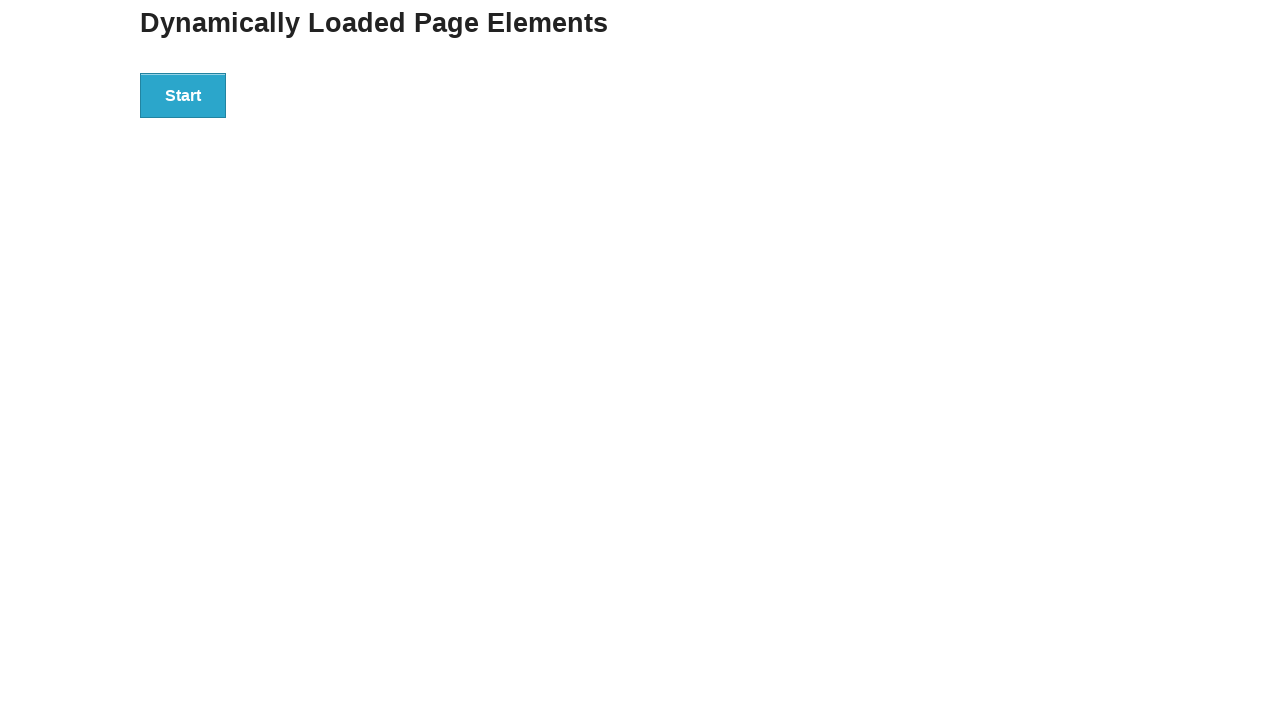

Navigated to dynamic loading test page
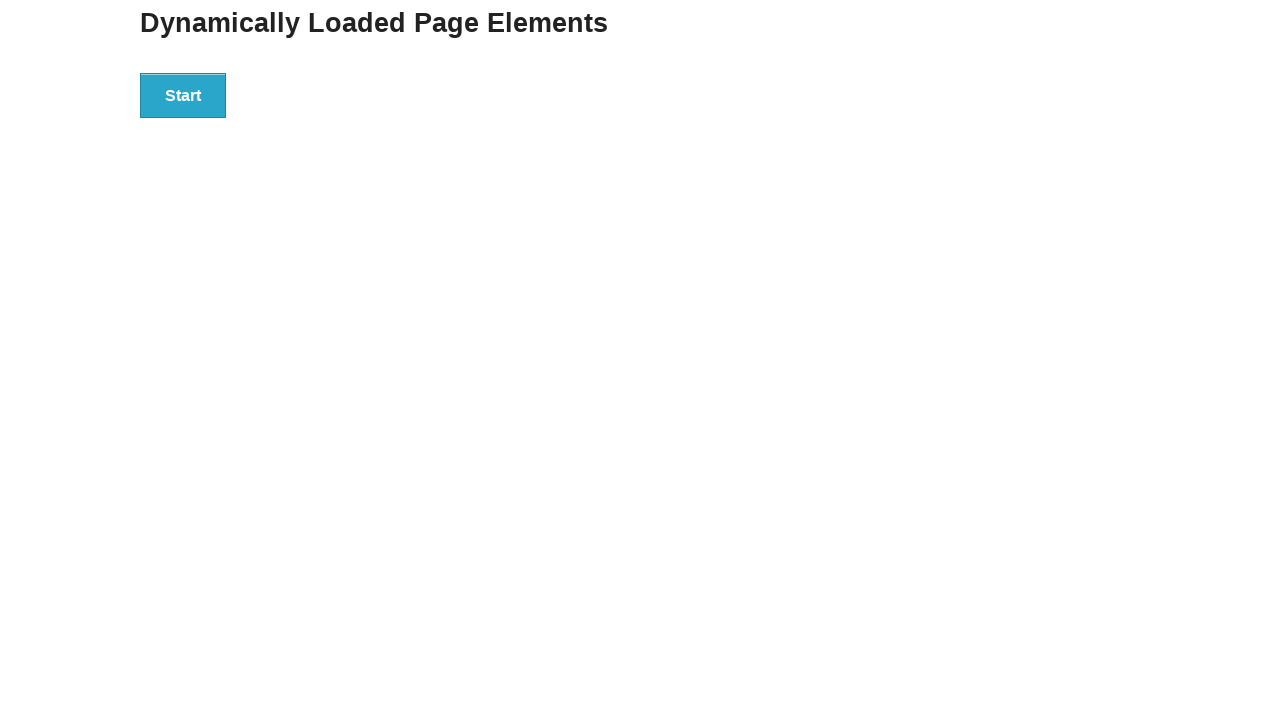

Clicked the start button to trigger dynamic loading at (183, 95) on div#start > button
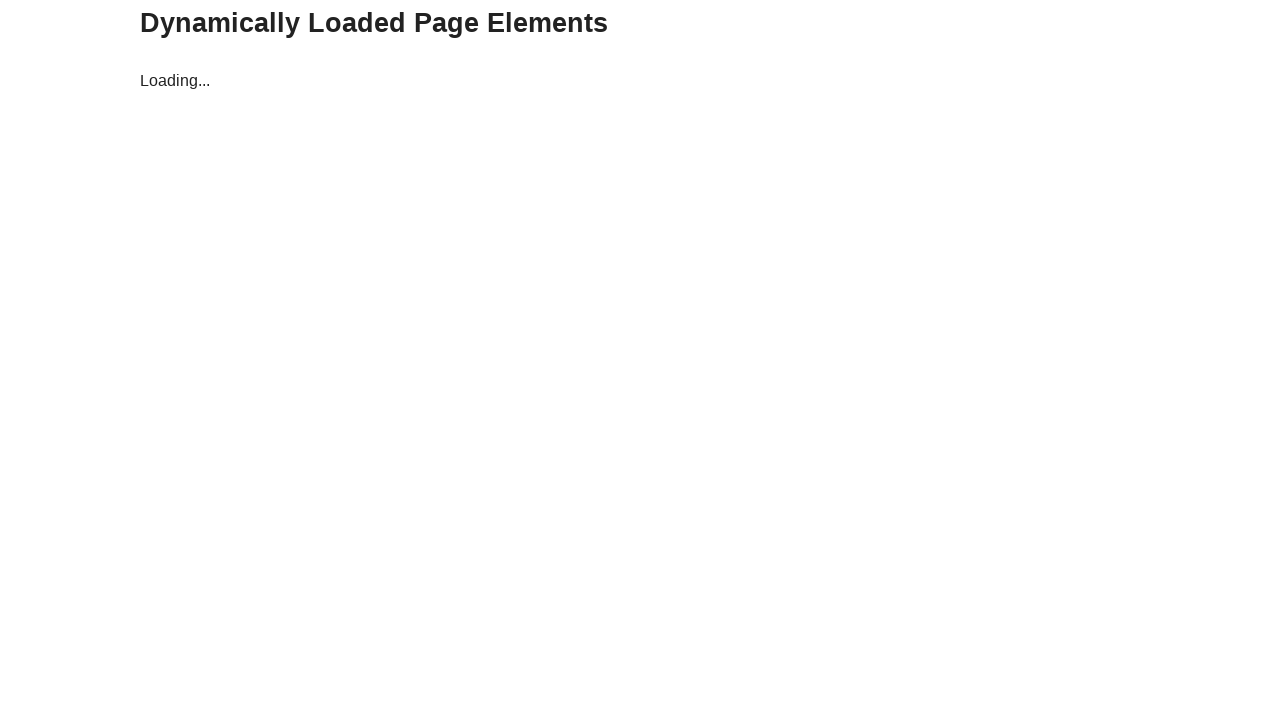

Waiting for loading indicator to become invisible
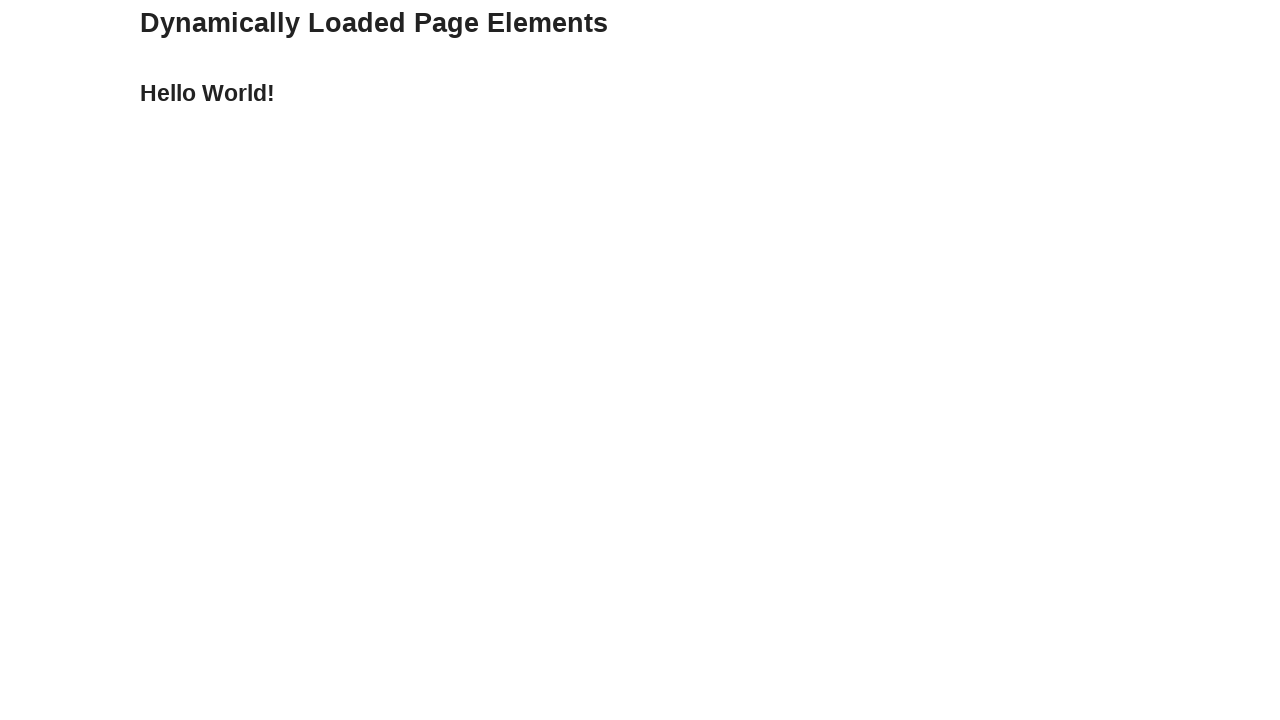

Result text element became visible
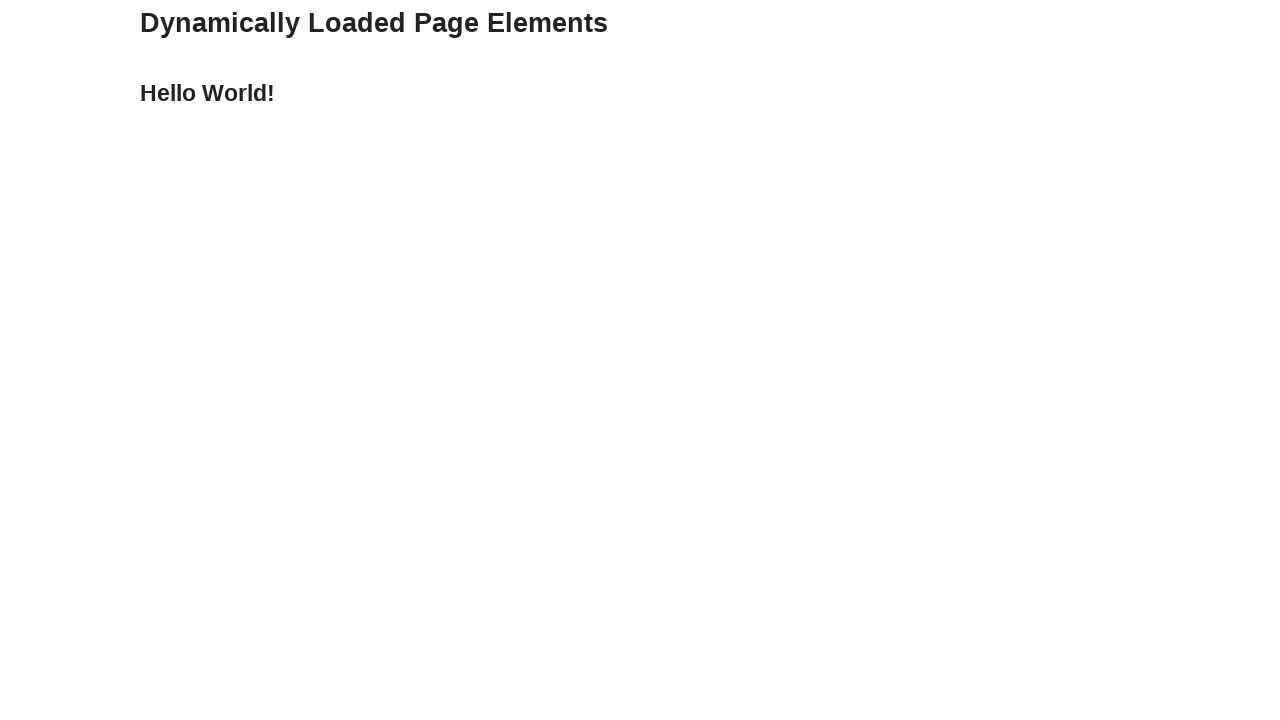

Verified 'Hello World!' text is displayed correctly
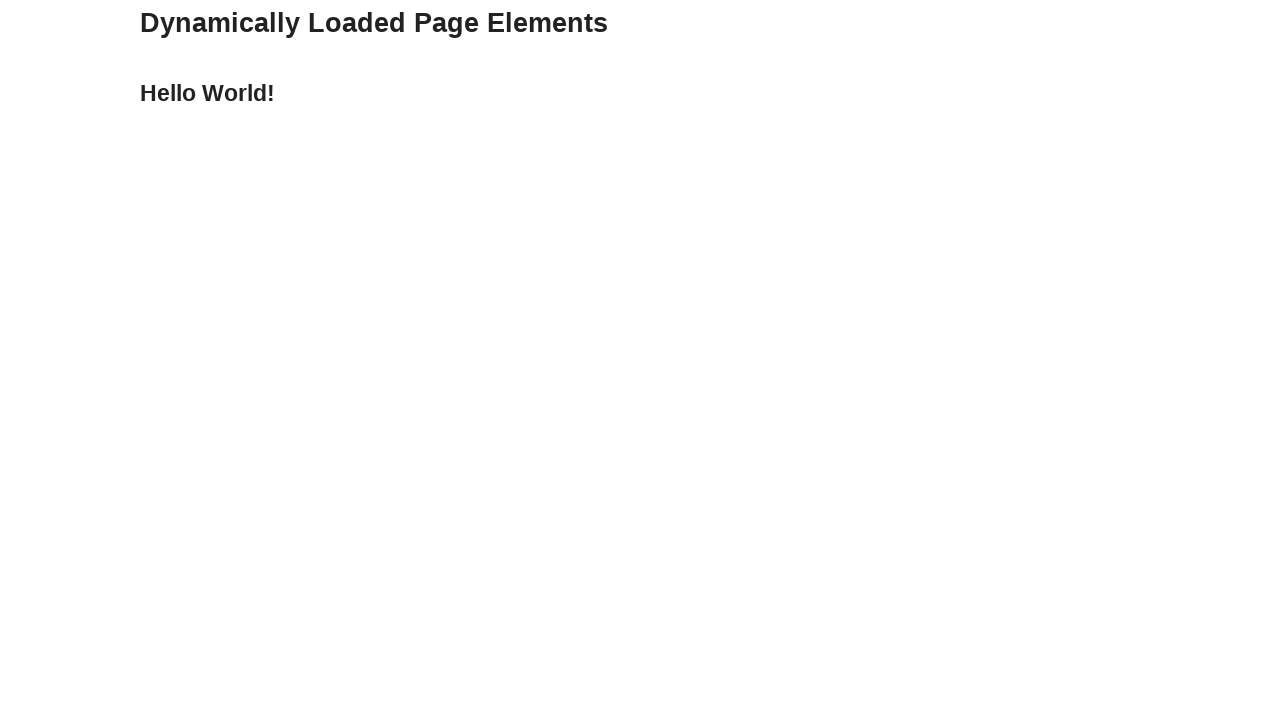

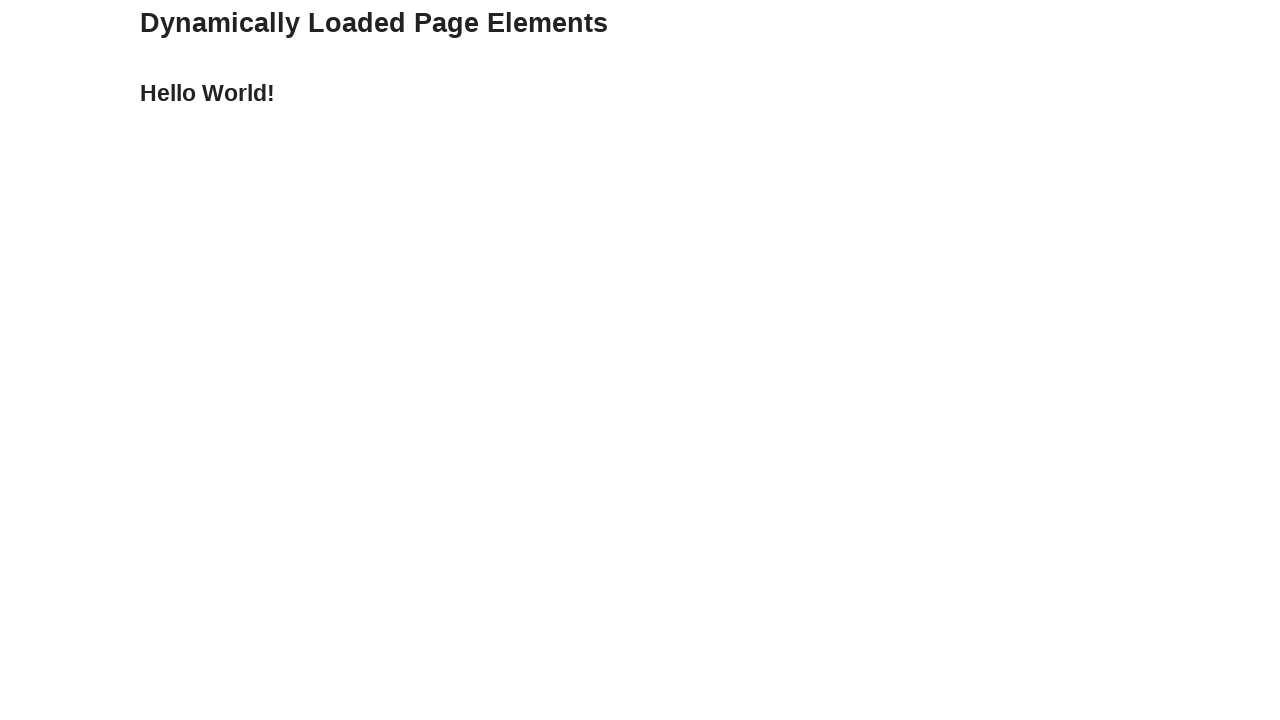